Navigates through multiple Zillow property listing pages to verify that property details are displayed

Starting URL: https://www.zillow.com/homedetails/81-Hammond-Rd-Mississauga-ON-L5M-2A3/2064206192_zpid/

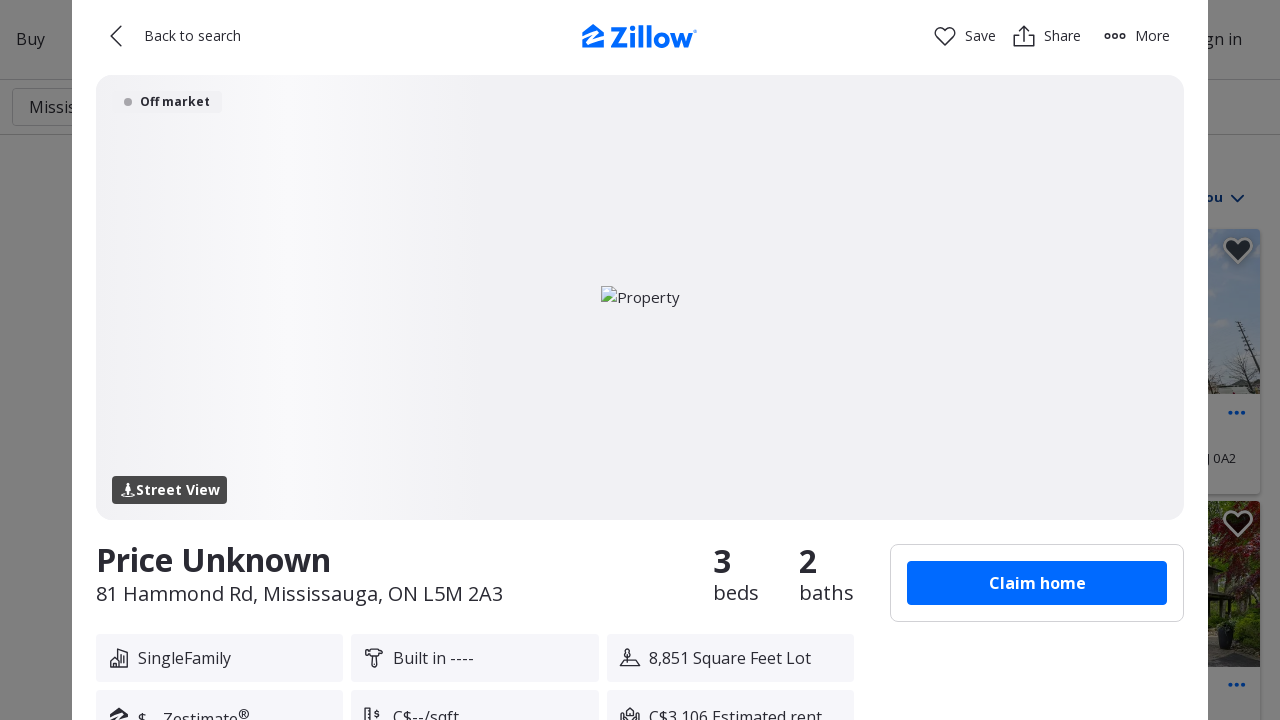

Waited for first property listing page to load
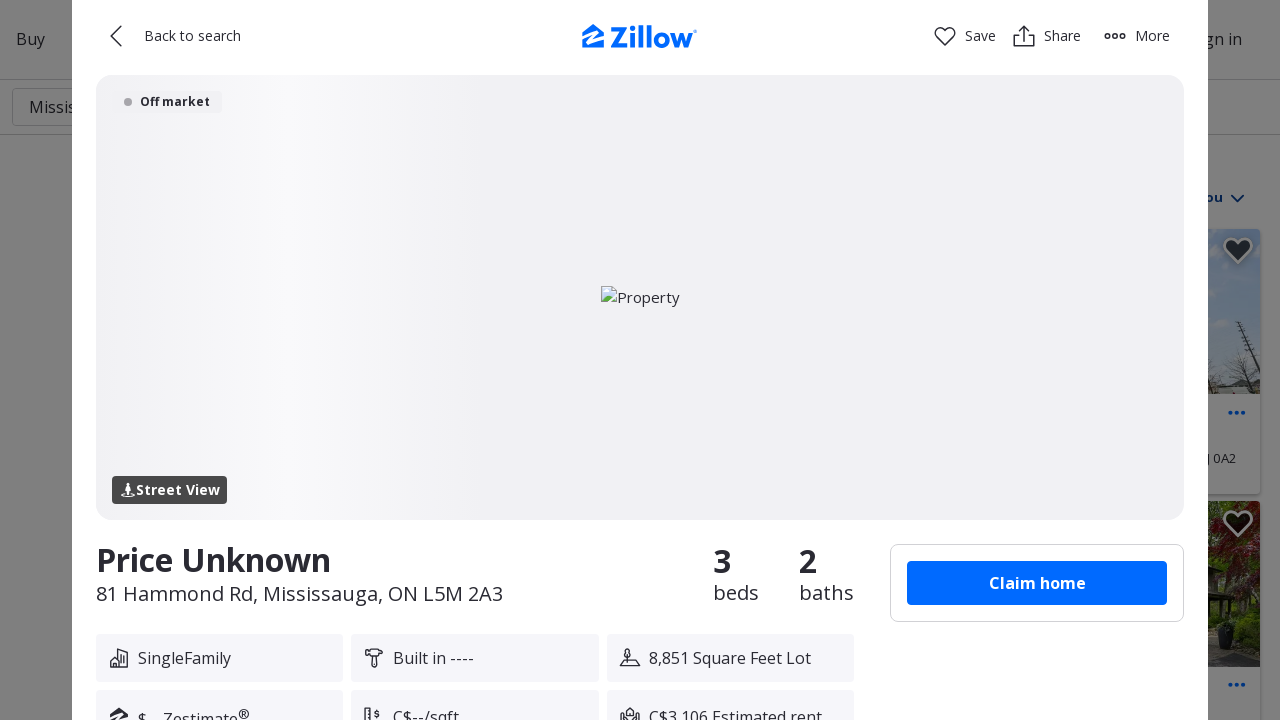

Navigated to second property listing at 3050 Erin Centre Blvd
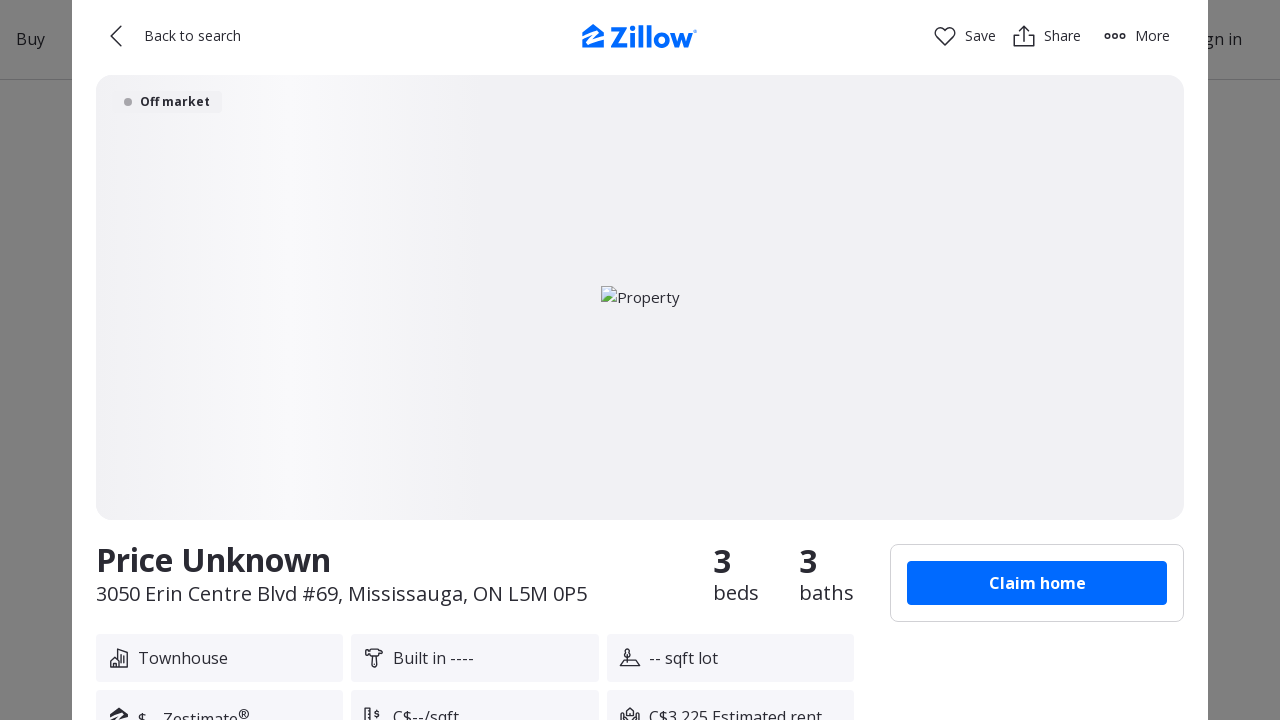

Waited for second property listing page to load
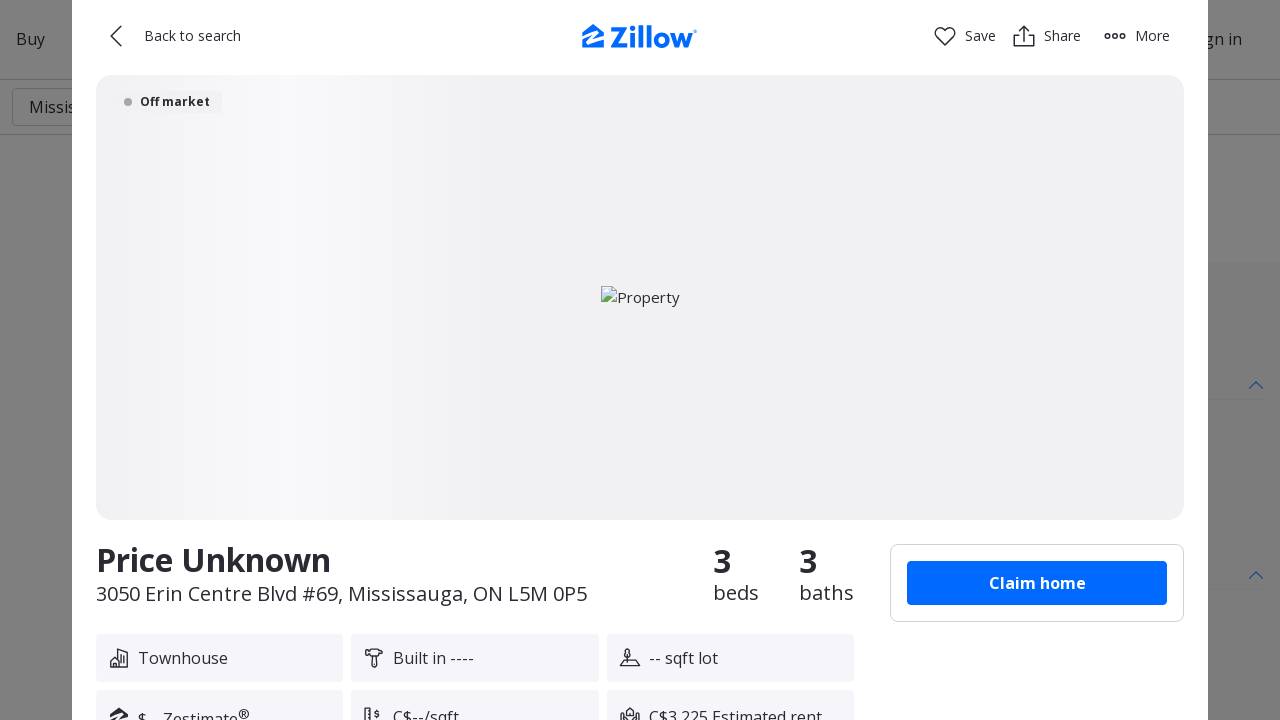

Navigated to third property listing at 802 Spinning Wheel Cres
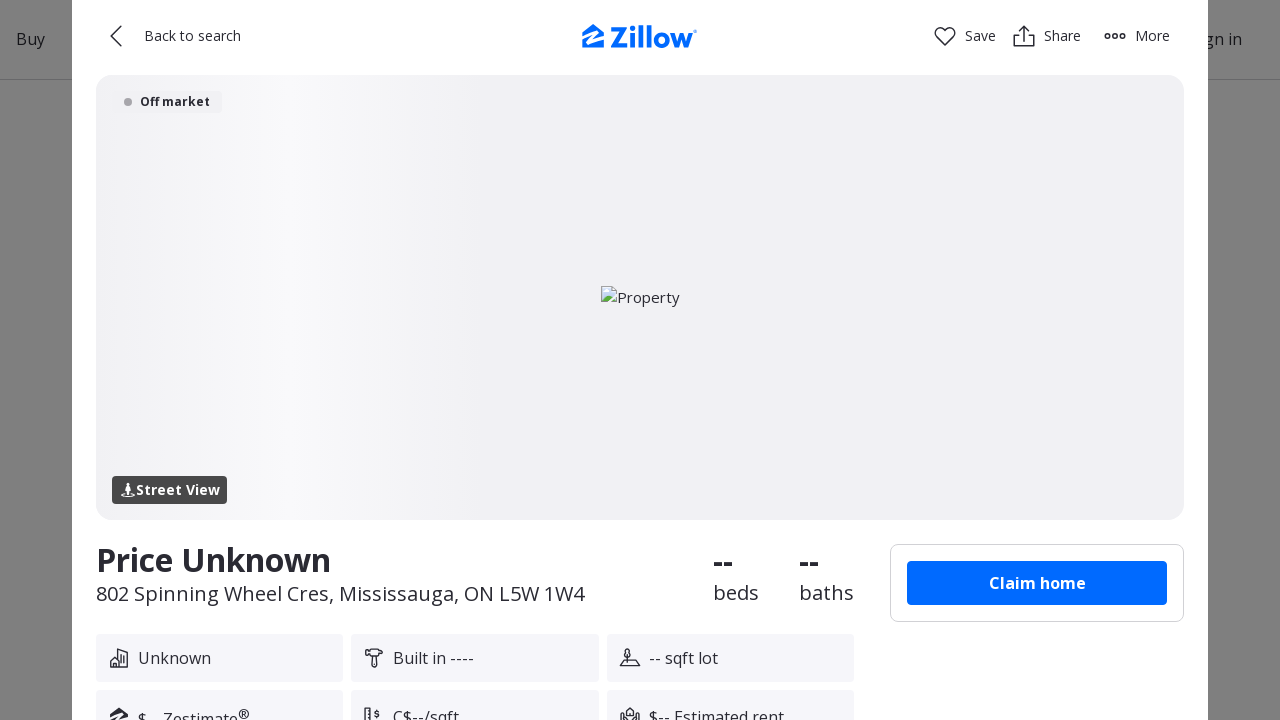

Waited for third property listing page to load
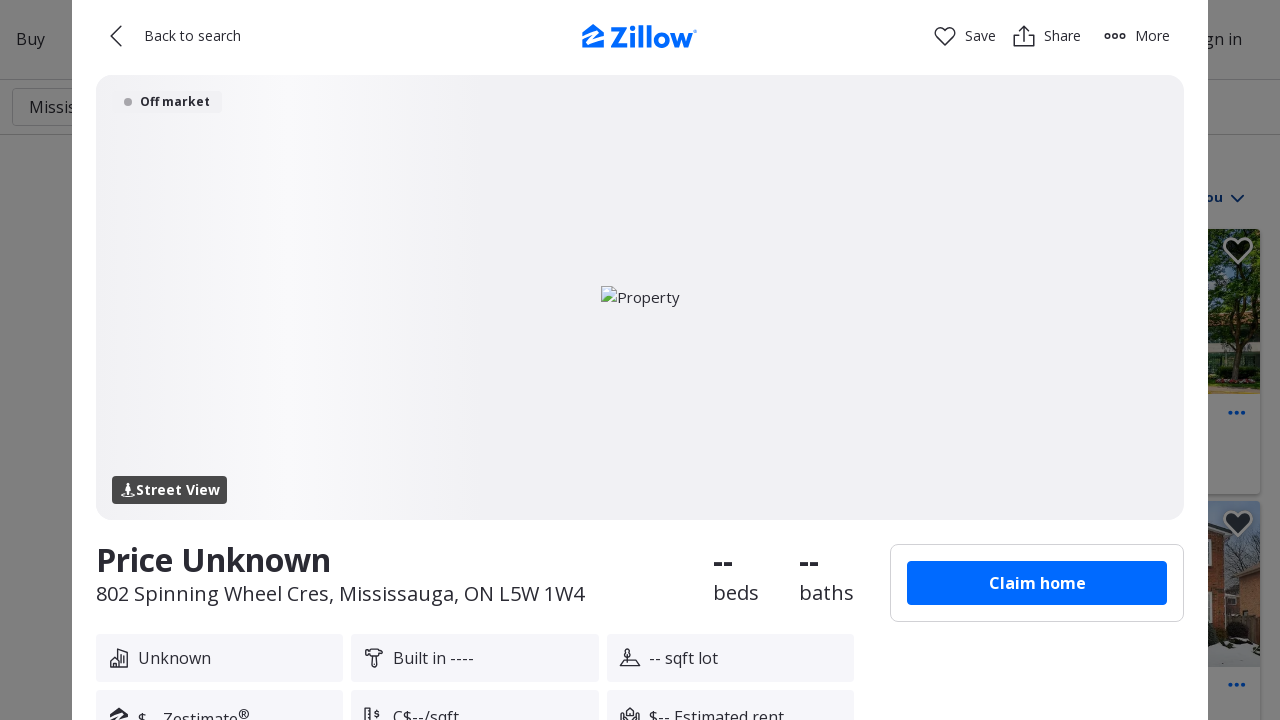

Navigated to fourth property listing at 128 Breton Ave
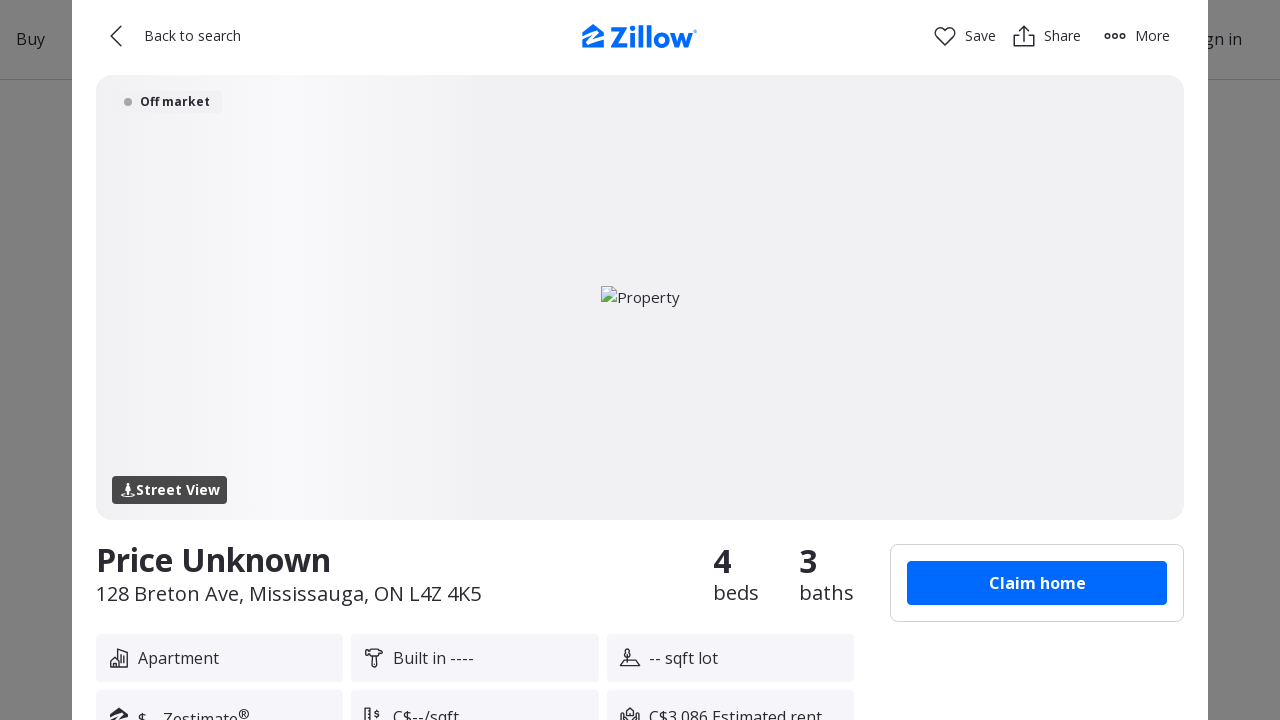

Waited for fourth property listing page to load
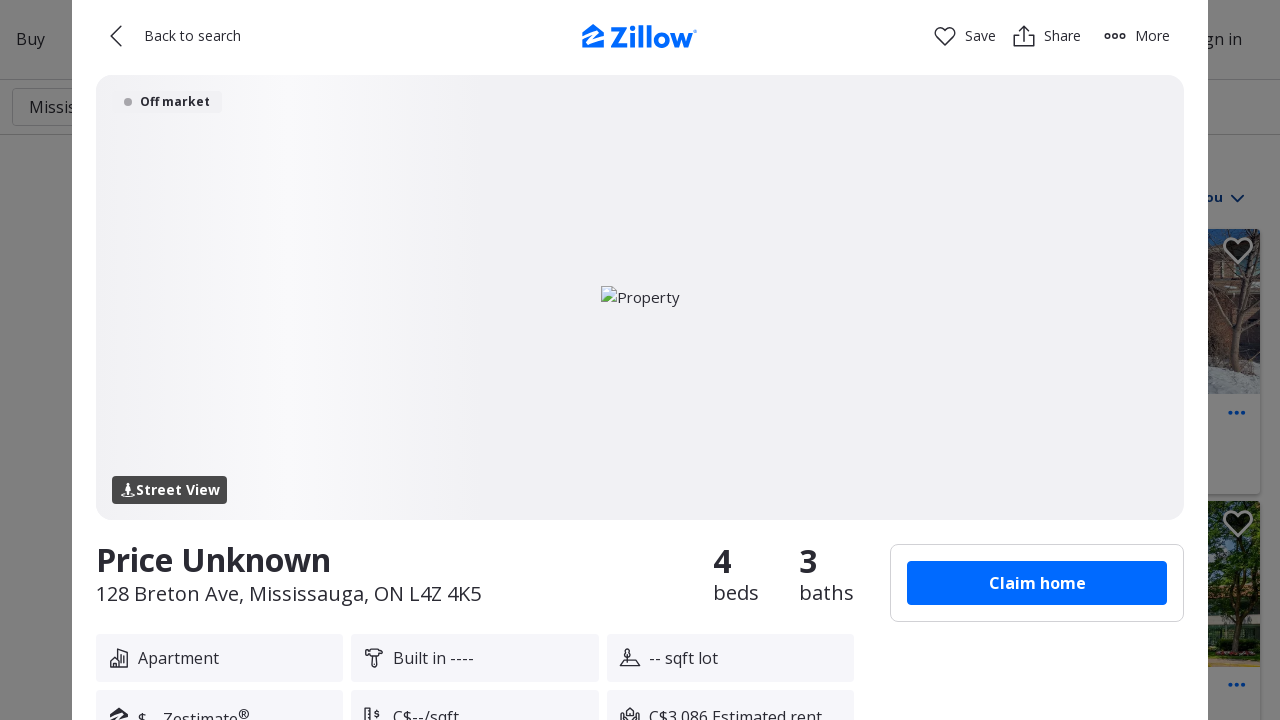

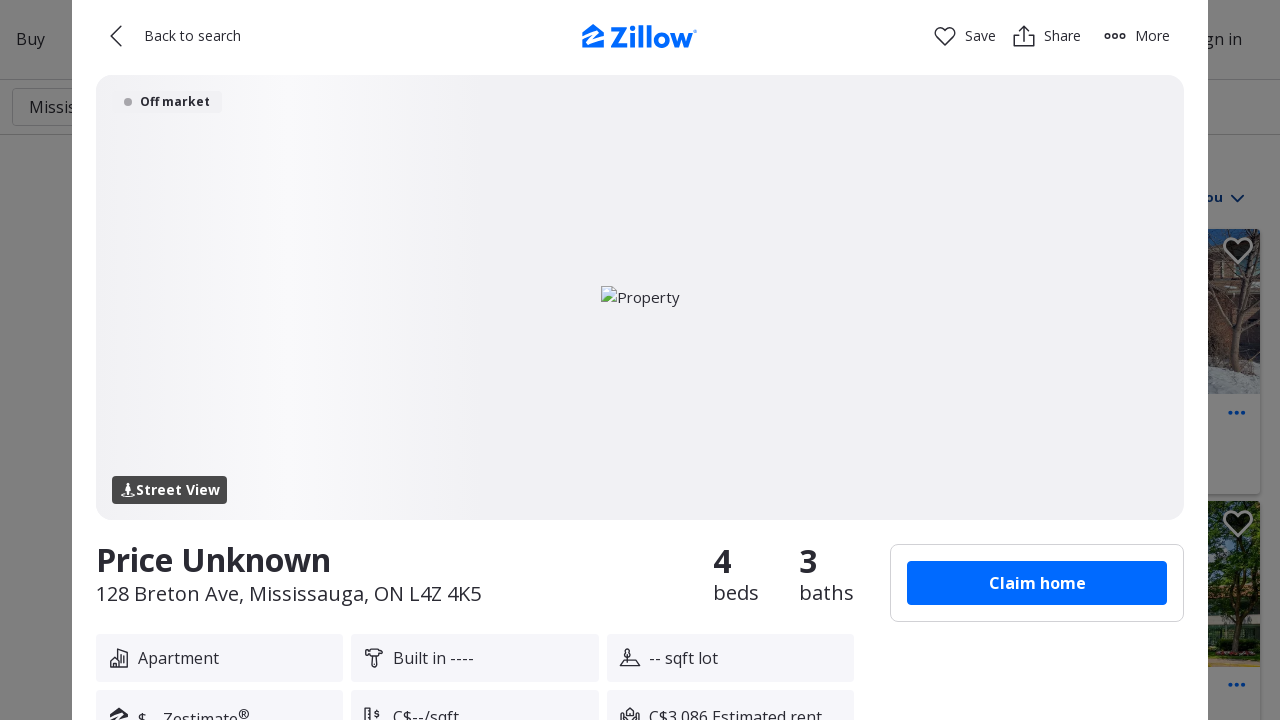